Tests selecting state and city dropdowns and verifying they appear correctly in confirmation

Starting URL: https://demoqa.com/automation-practice-form

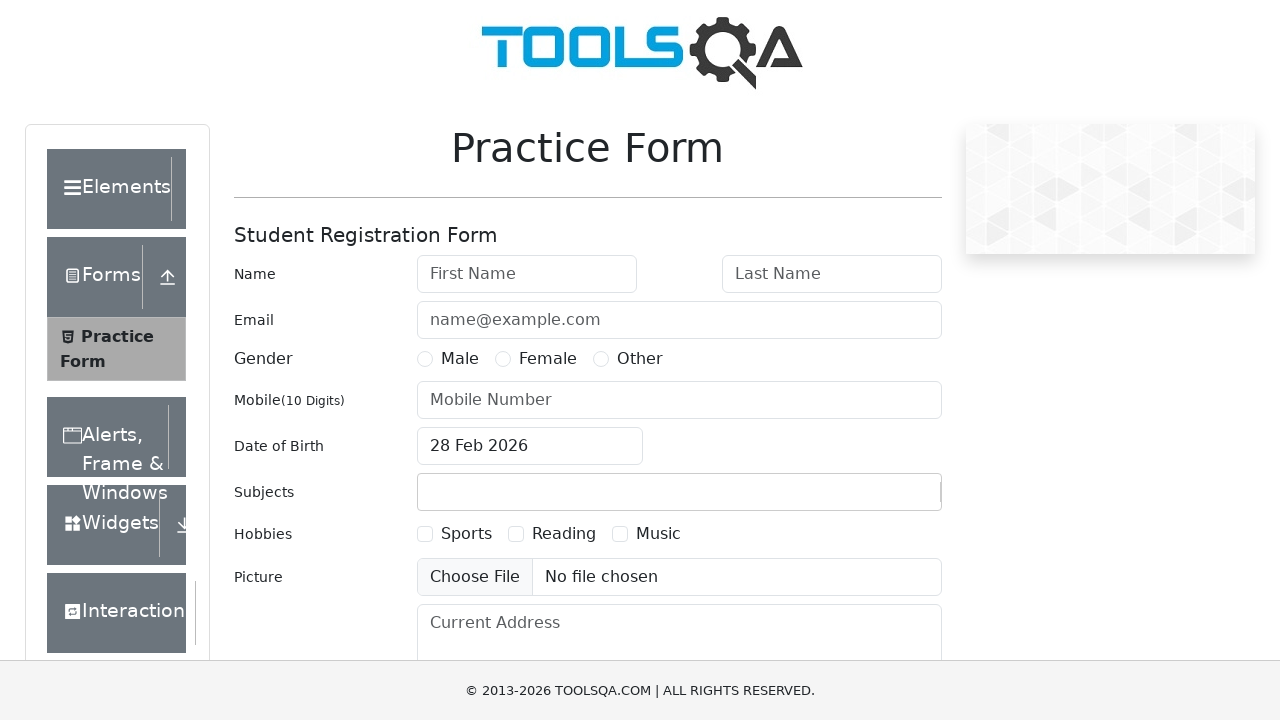

Filled first name field with 'Michael' on #firstName
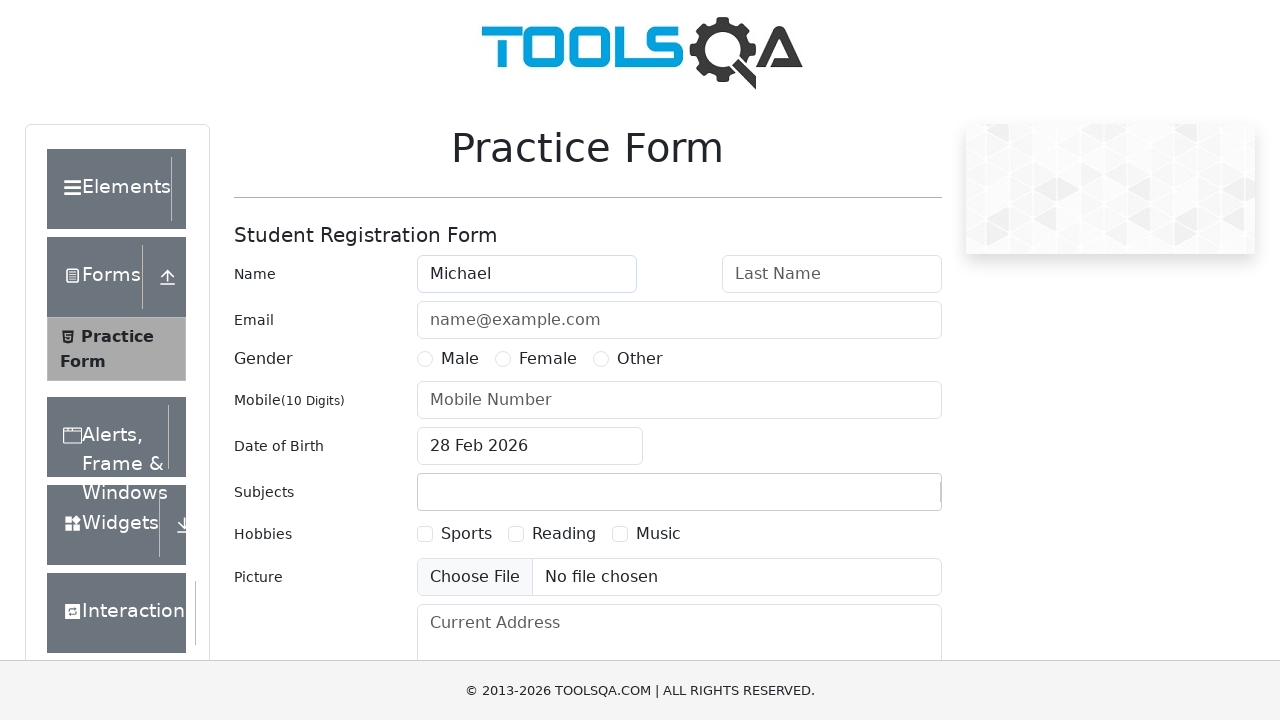

Filled last name field with 'Johnson' on #lastName
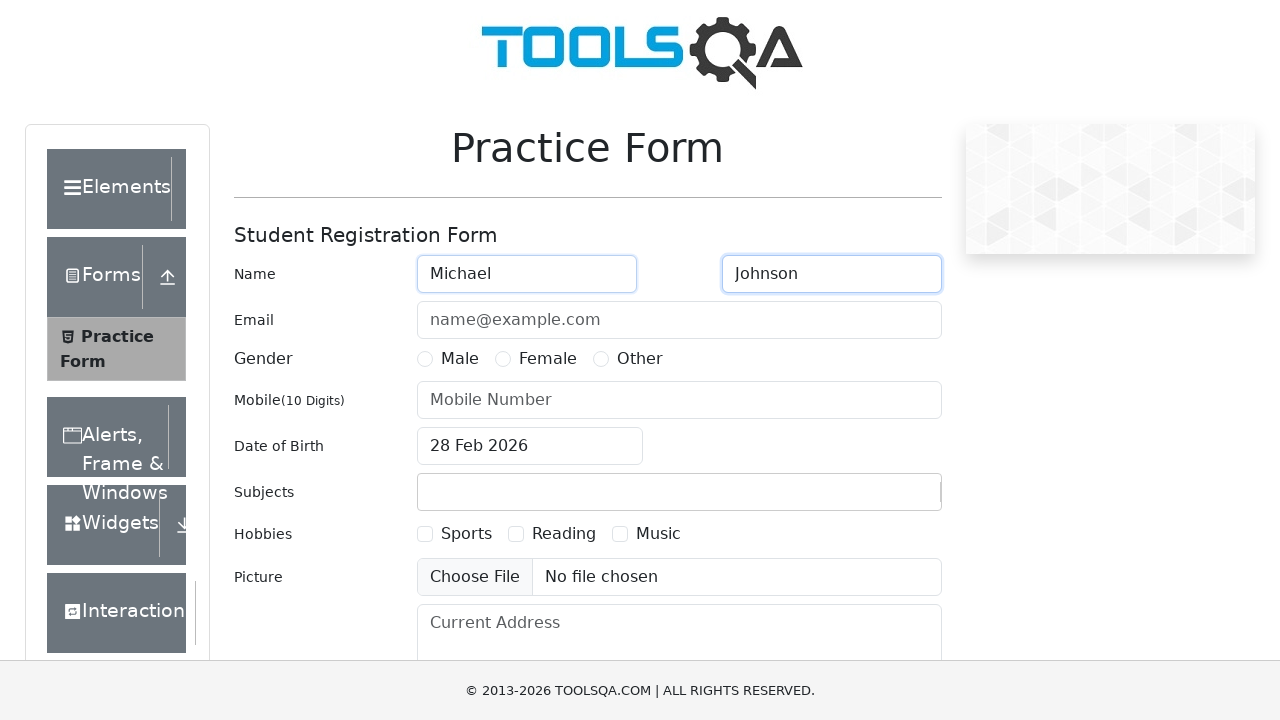

Filled user number field with '5551234567' on #userNumber
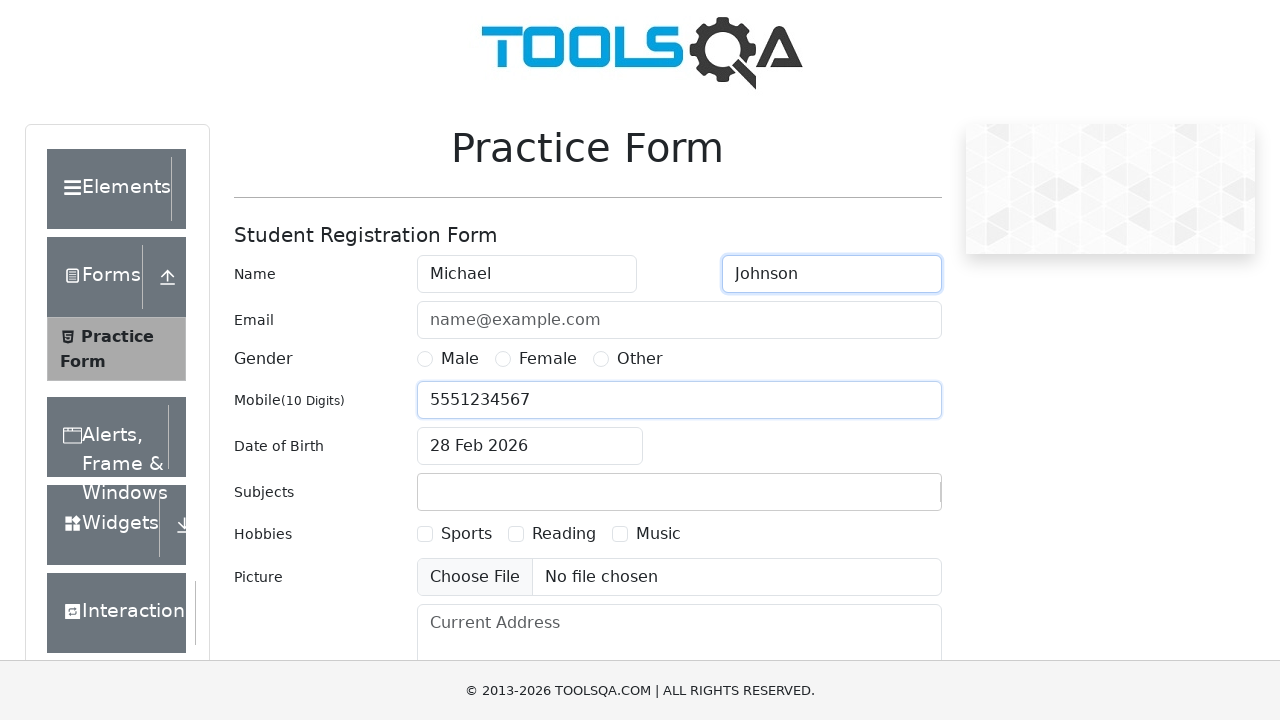

Selected 'Male' gender radio button at (460, 359) on xpath=//label[contains(text(),'Male')]
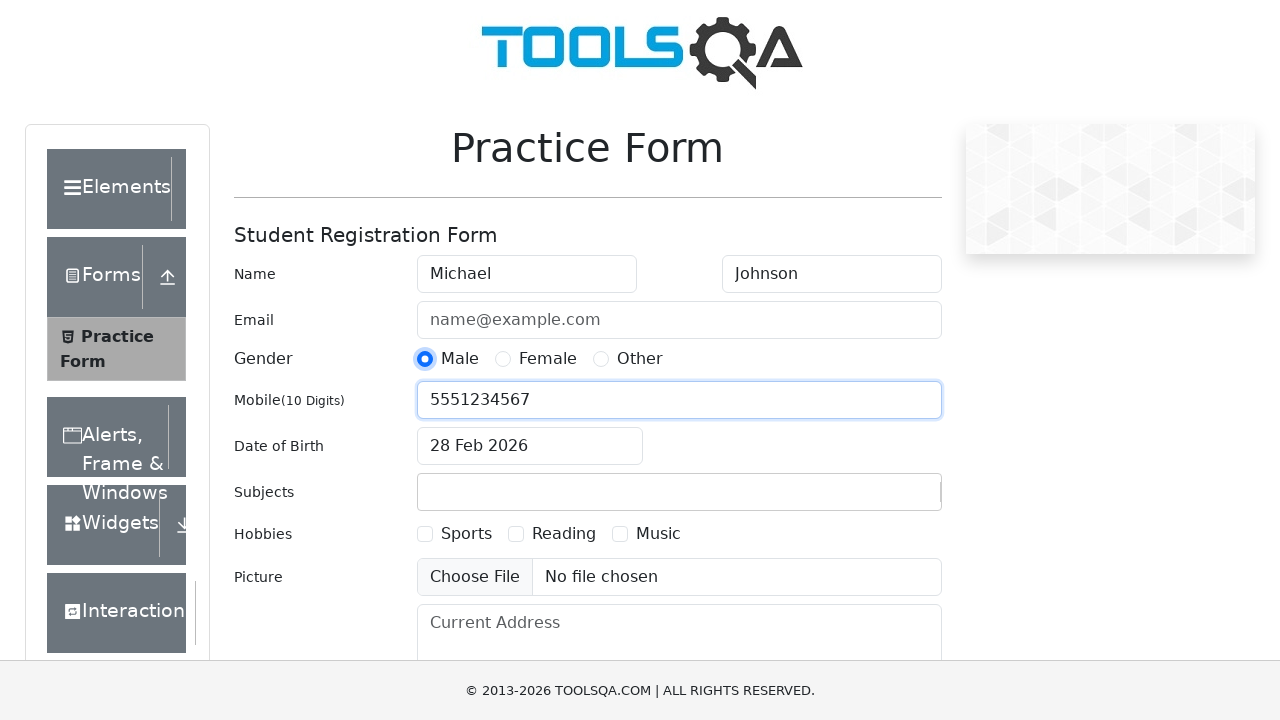

Filled state field with 'NCR' on //*[@id='state']//input
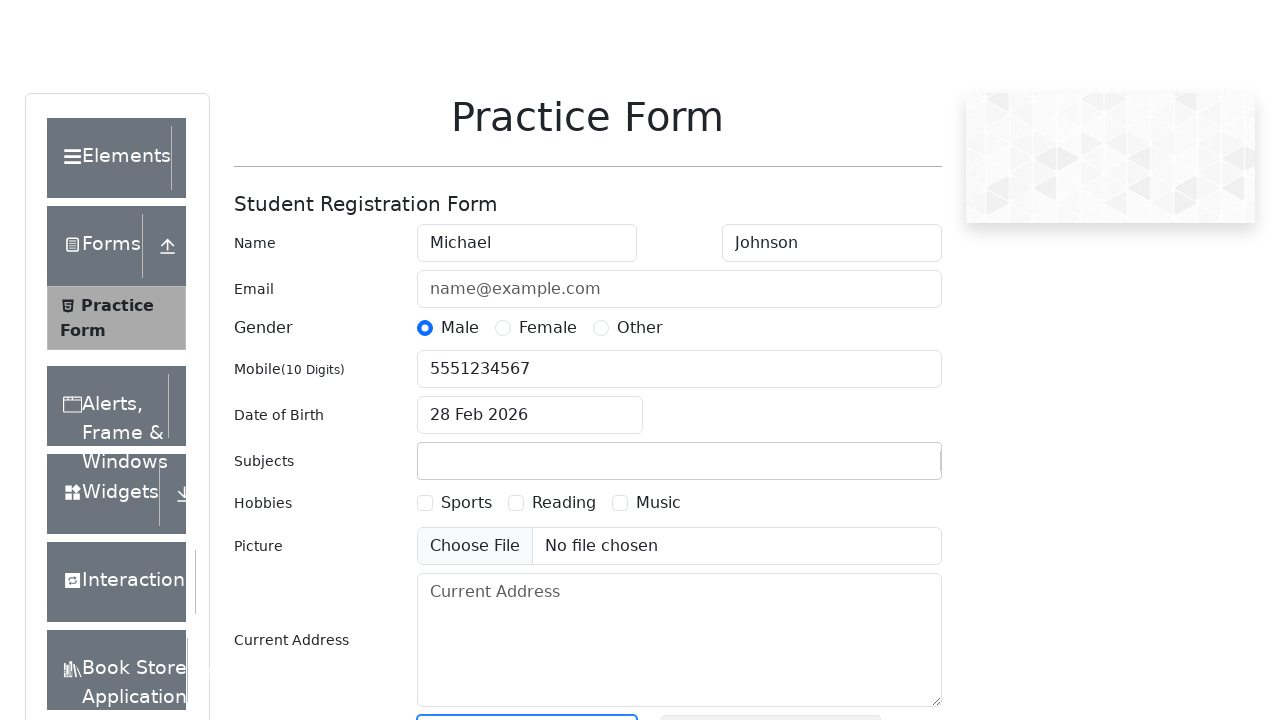

Pressed Tab to move to next field
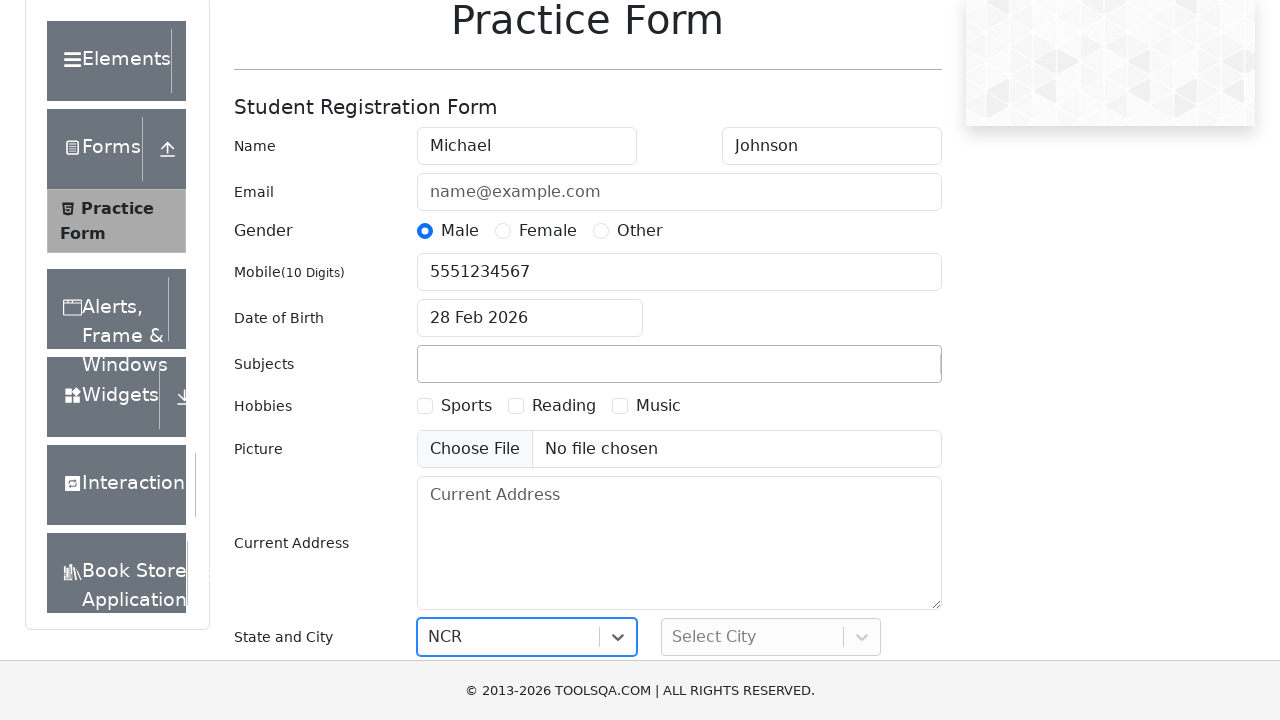

Filled city field with 'Delhi' on //*[@id='city']//input
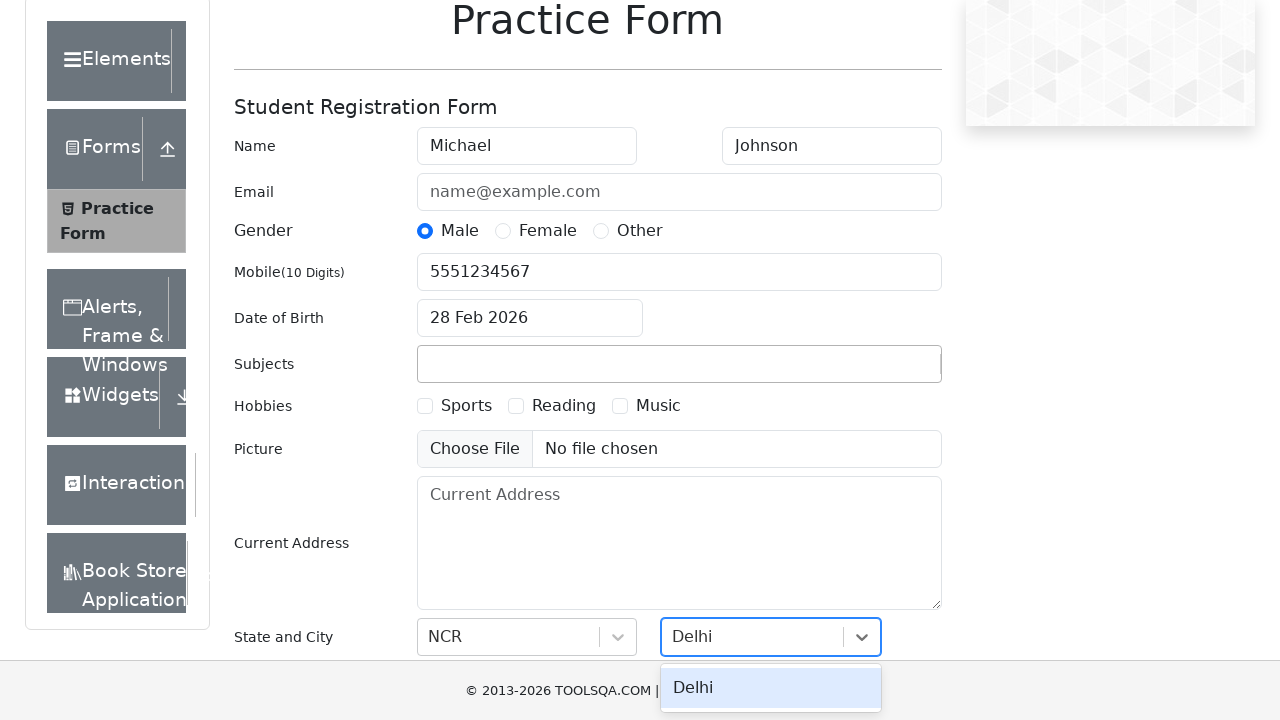

Pressed Enter to confirm city selection
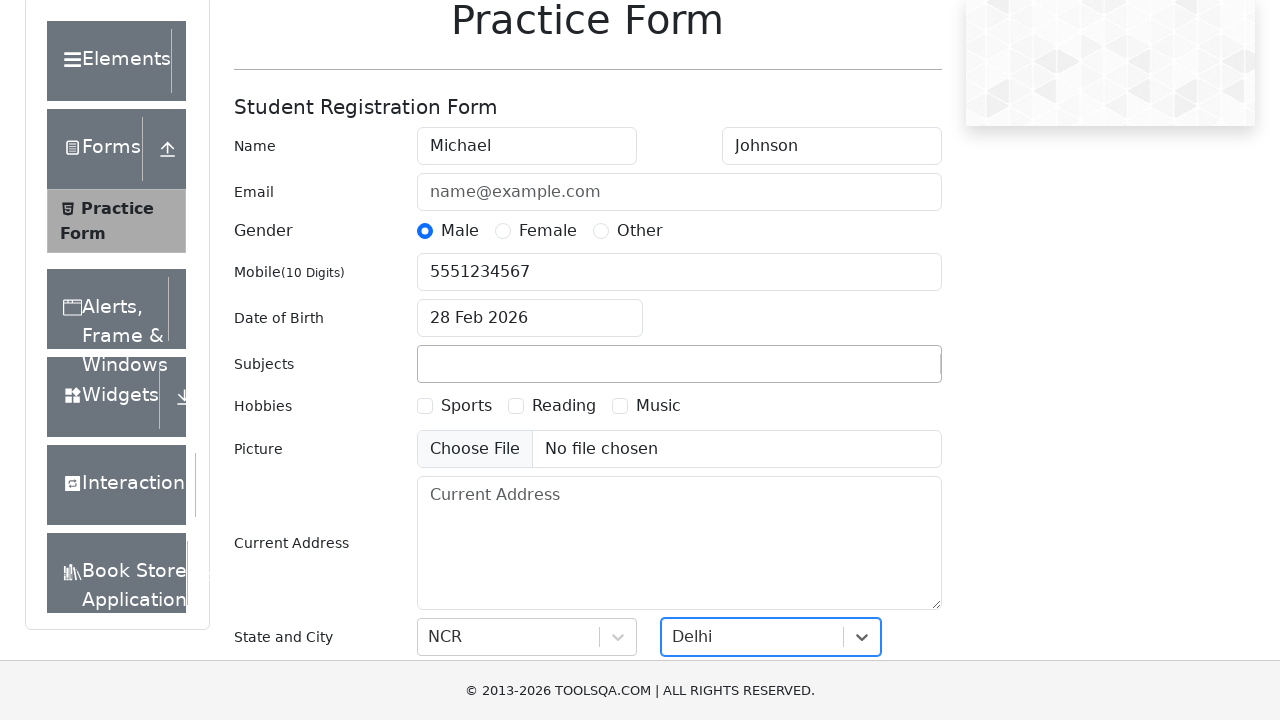

Clicked submit button to submit form at (885, 499) on #submit
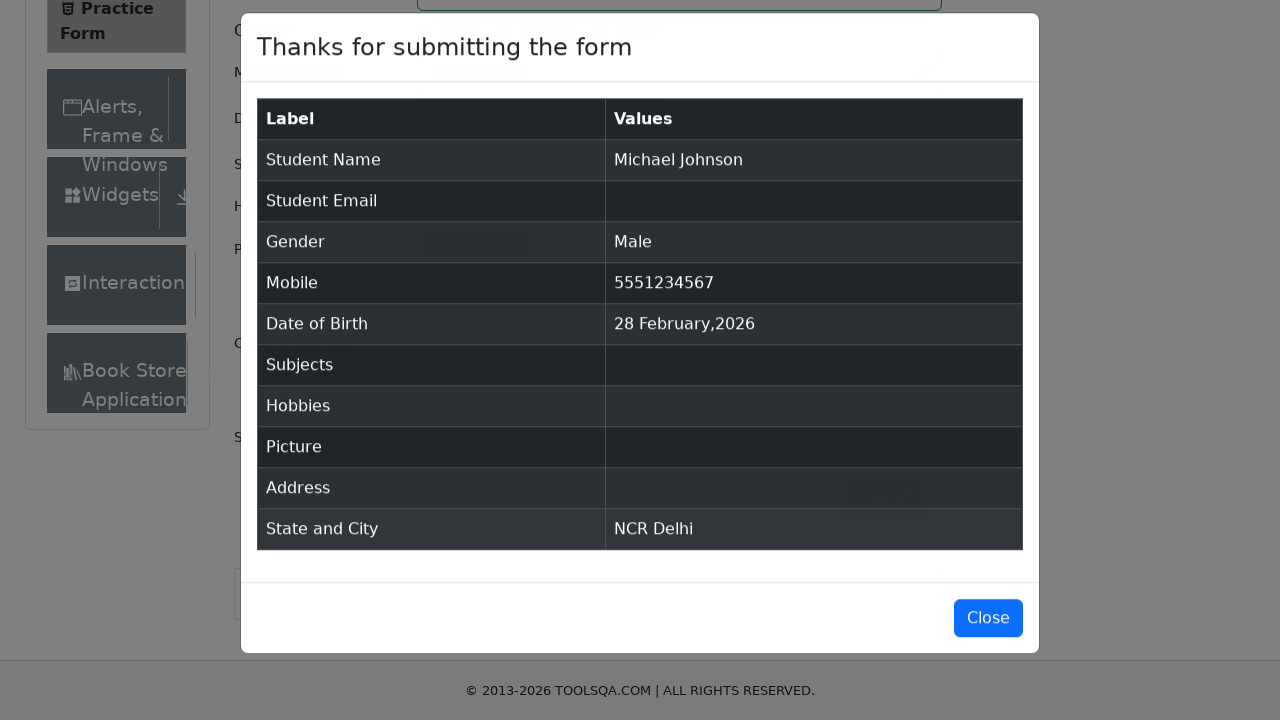

Waited for confirmation dialog to appear
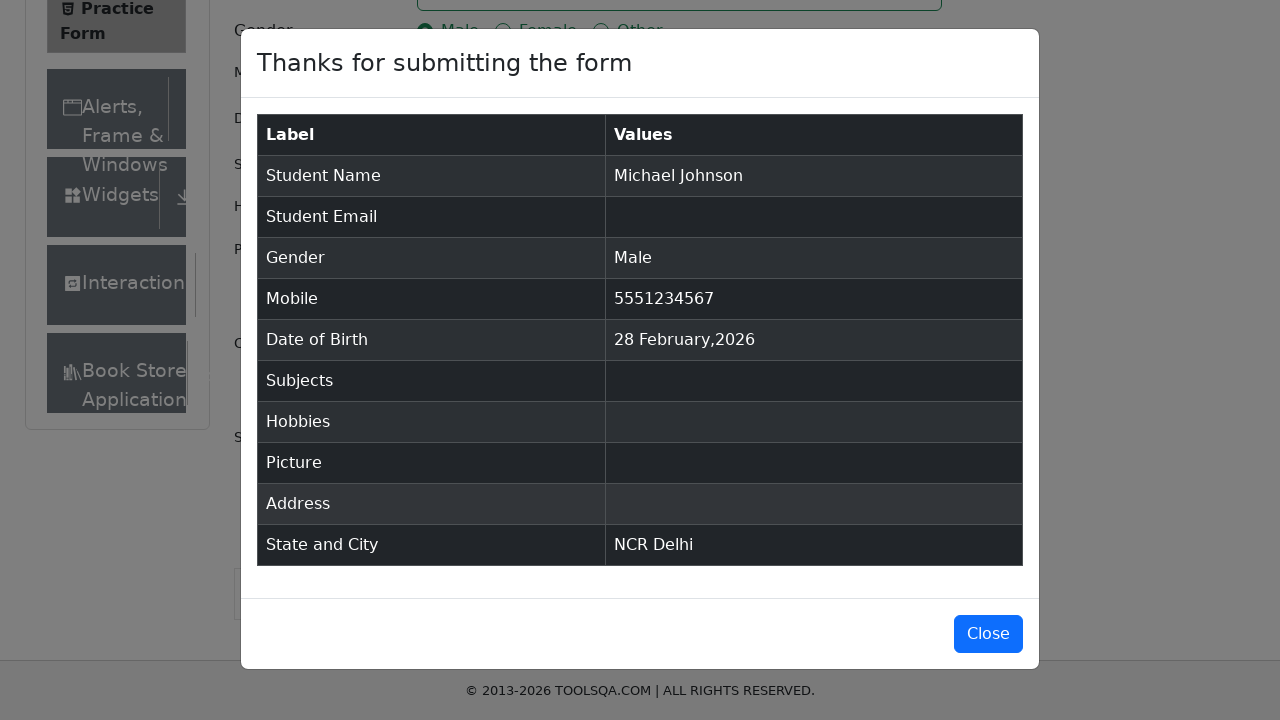

Retrieved state and city value from confirmation dialog
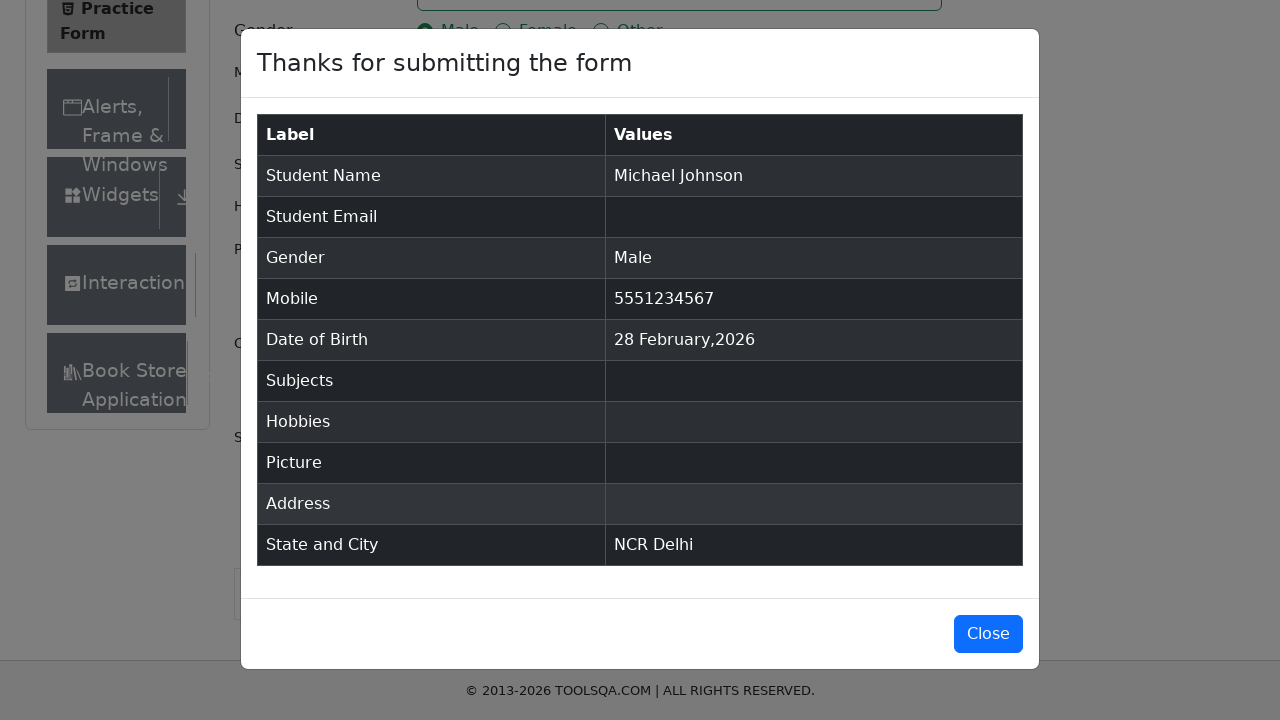

Verified state and city confirmation shows 'NCR Delhi'
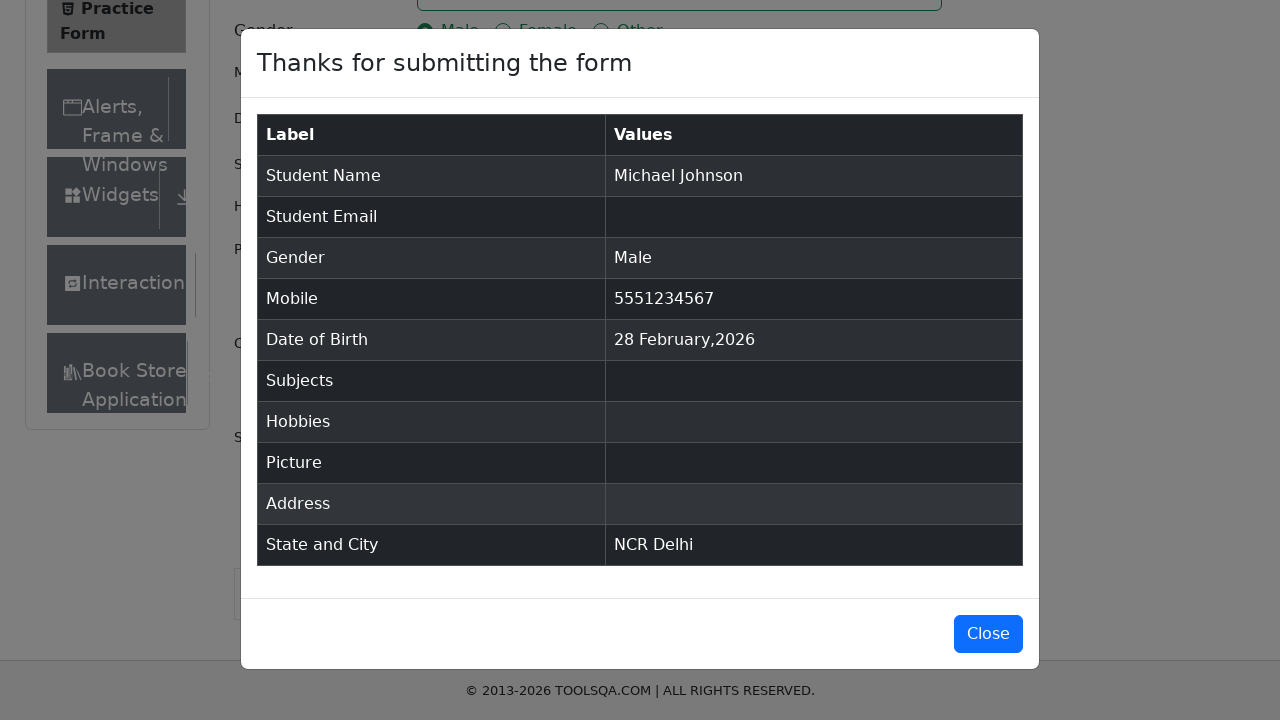

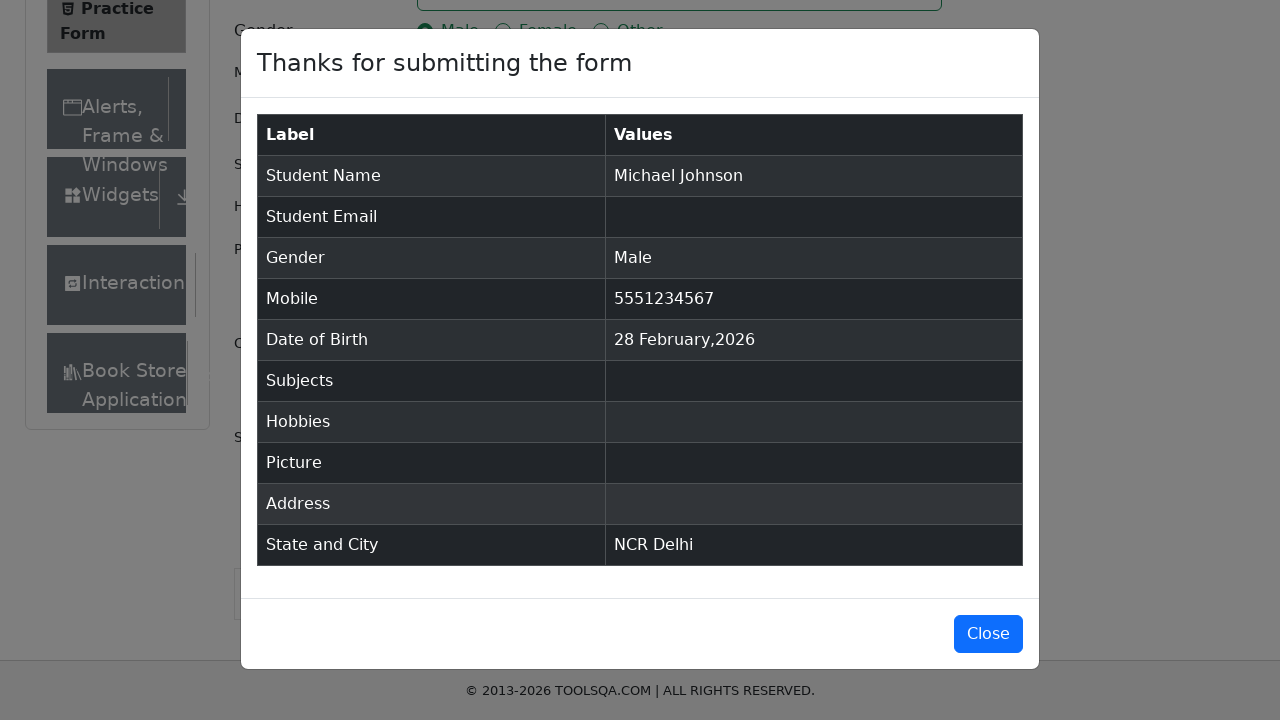